Tests dynamic controls functionality by clicking the Enable button and verifying the input field becomes enabled

Starting URL: https://the-internet.herokuapp.com/dynamic_controls

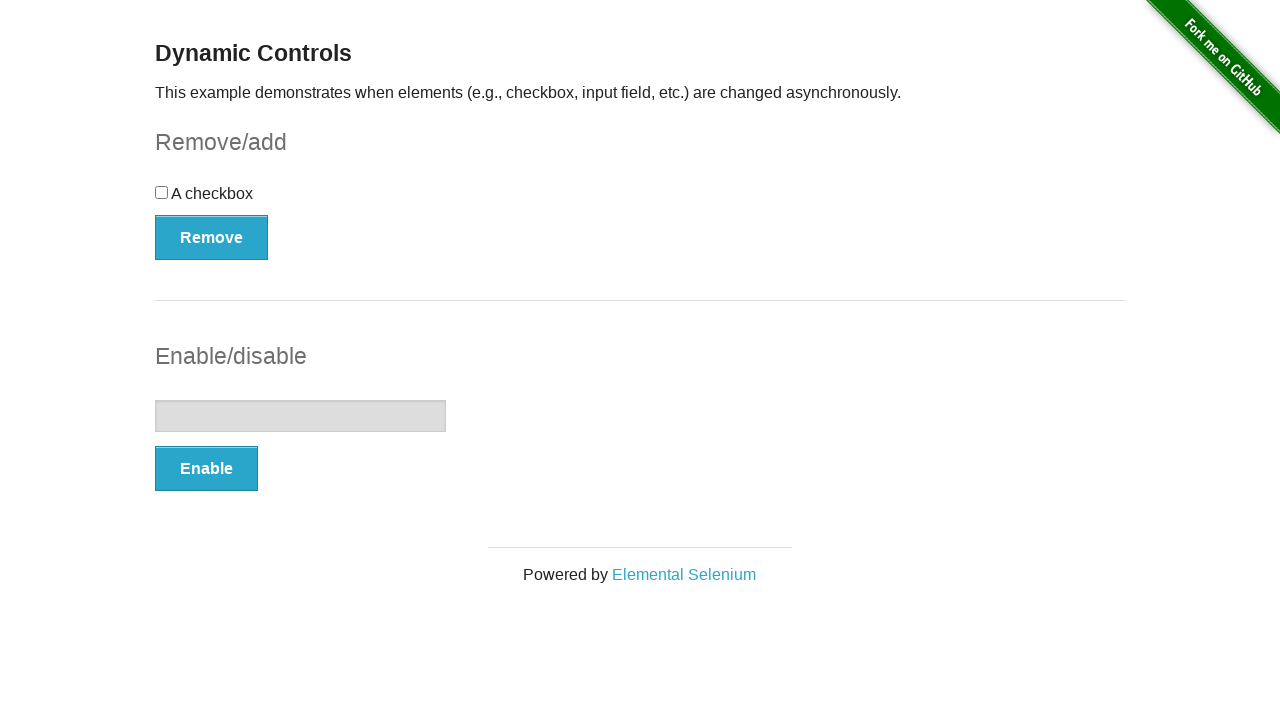

Located the input field in disabled state
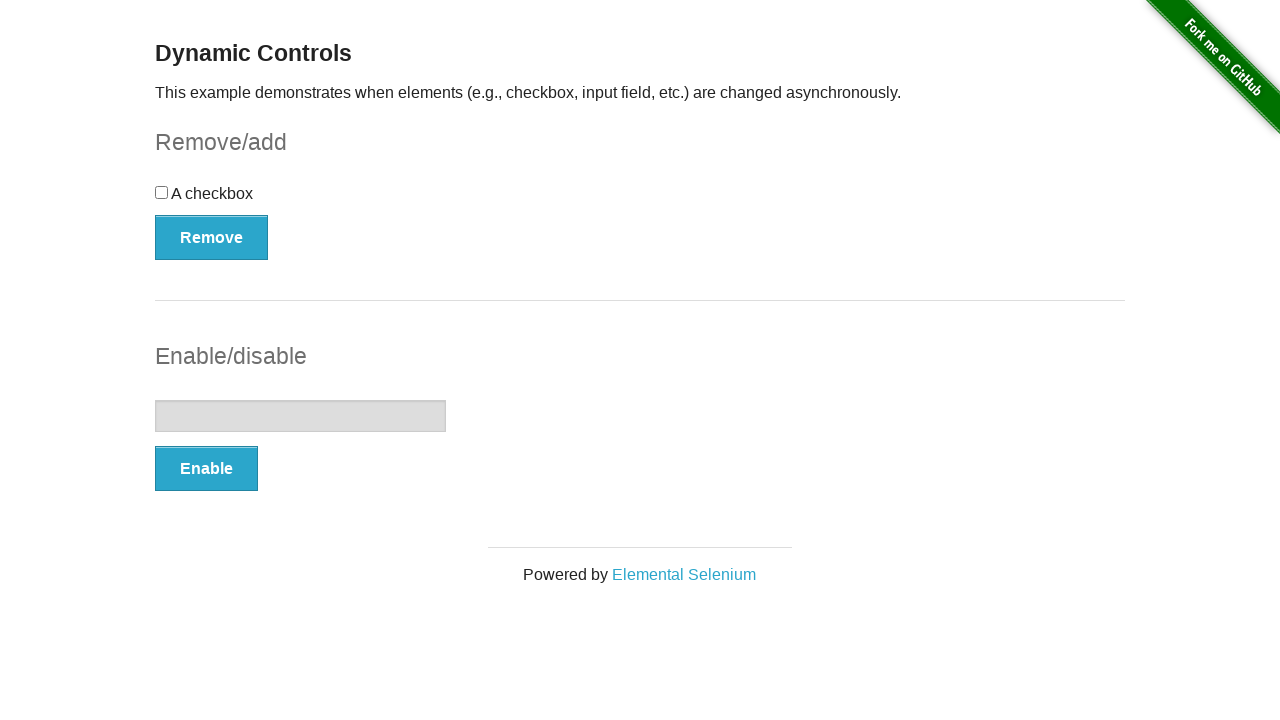

Clicked the Enable button at (206, 469) on #input-example > button
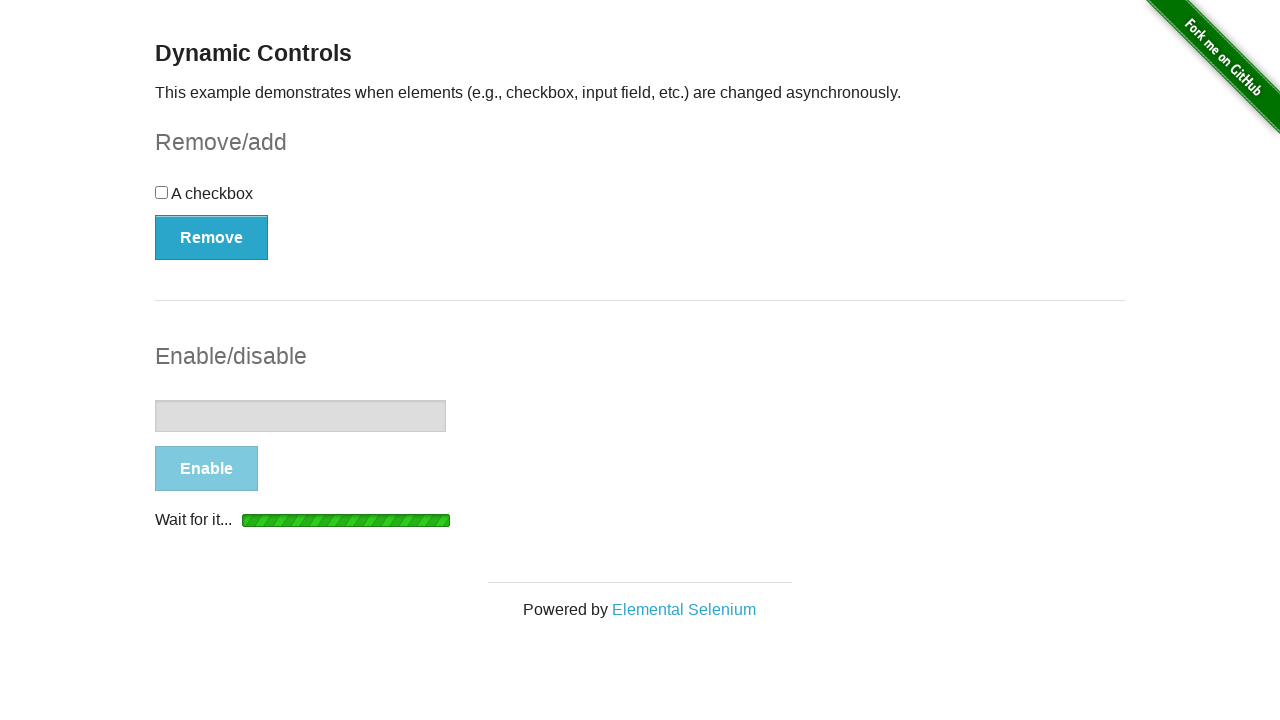

Input field became enabled
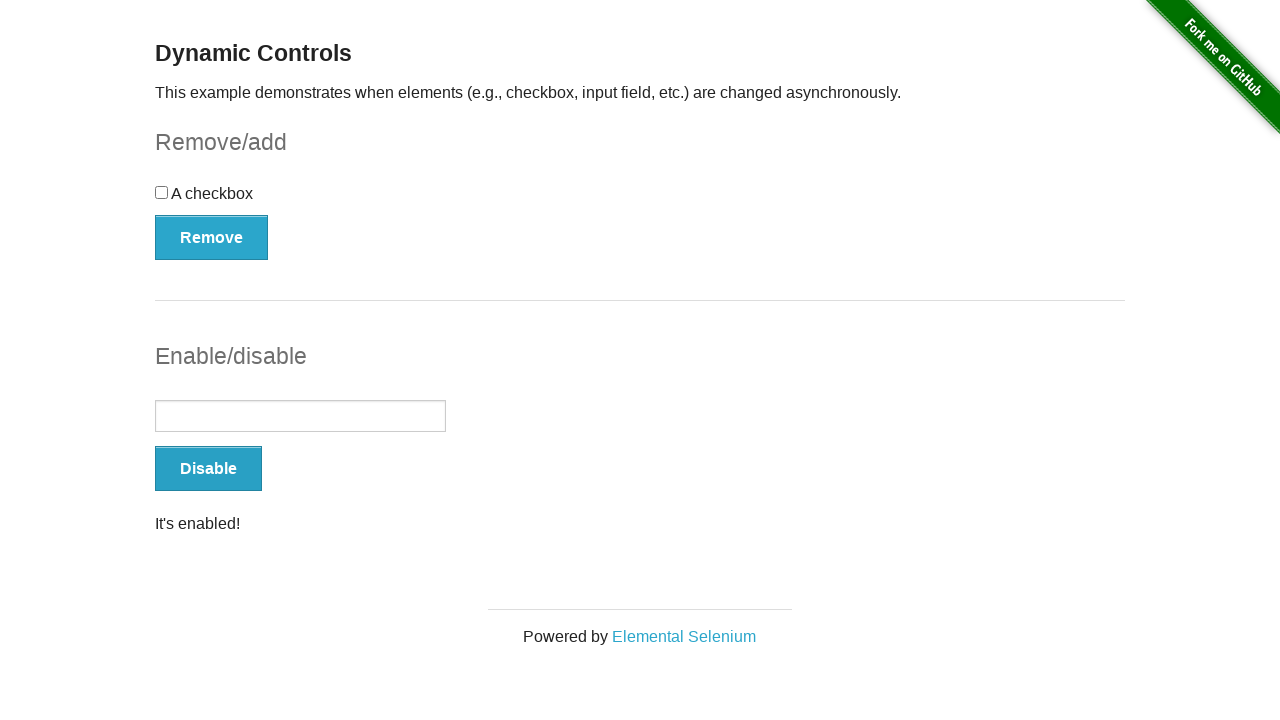

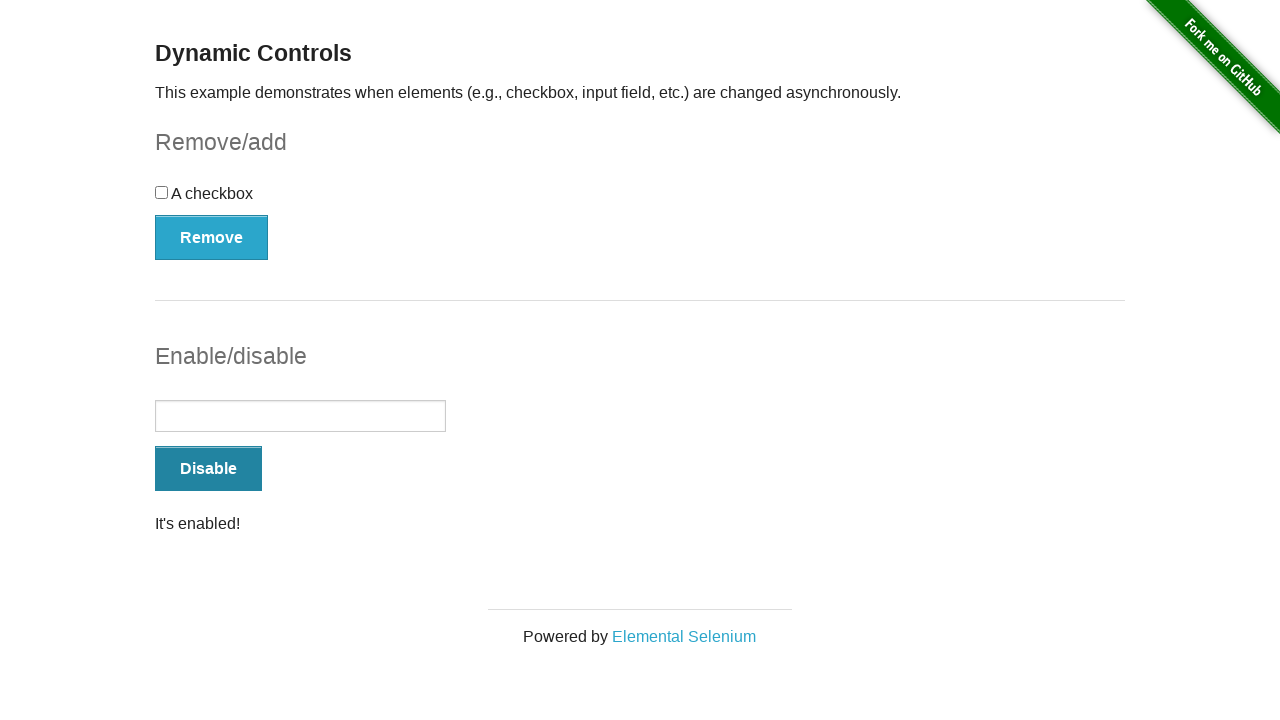